Tests that the registration page can be accessed by clicking on the user menu and then the create new account link

Starting URL: https://advantageonlineshopping.com/

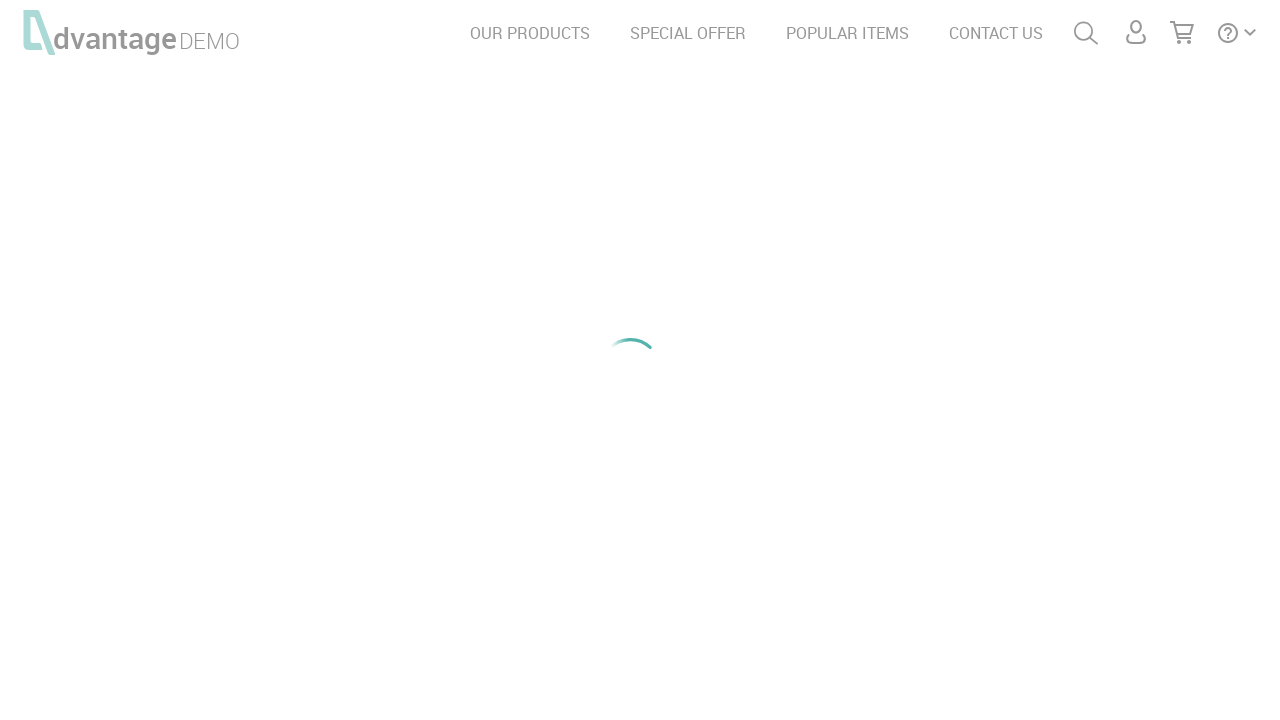

Clicked on user menu at (1136, 32) on #menuUser
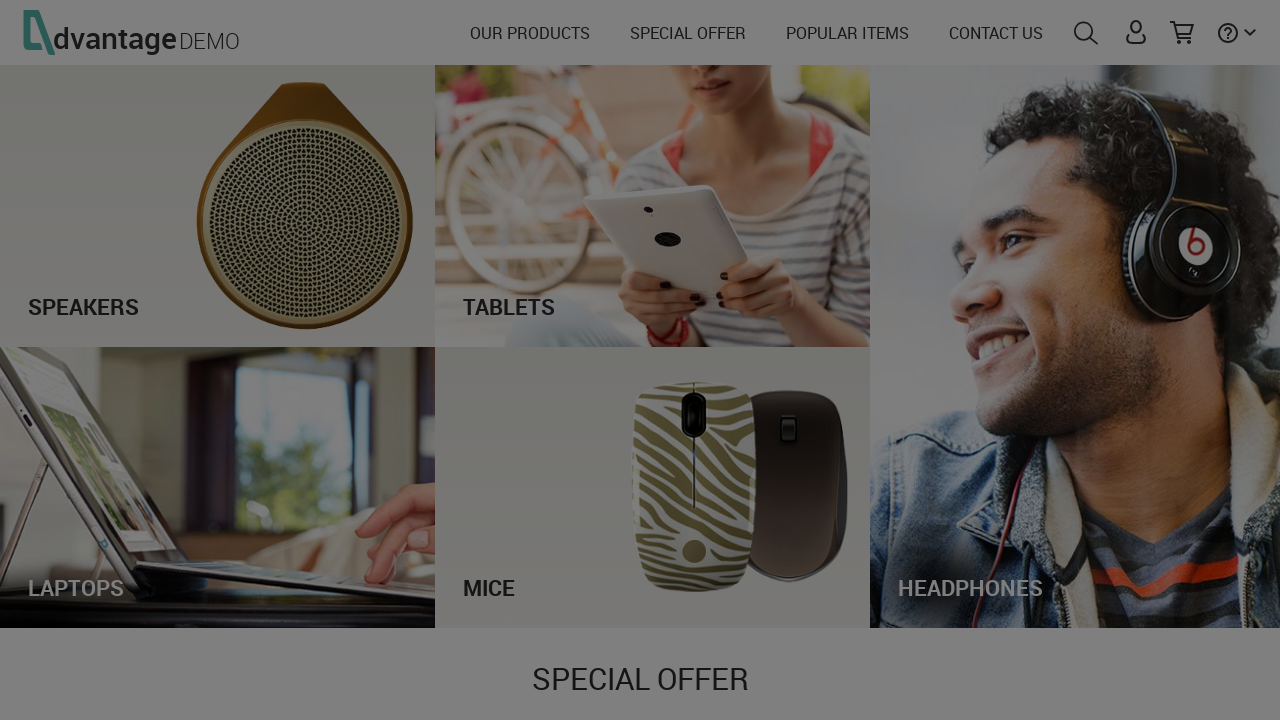

Clicked on create new account link at (640, 578) on .create-new-account
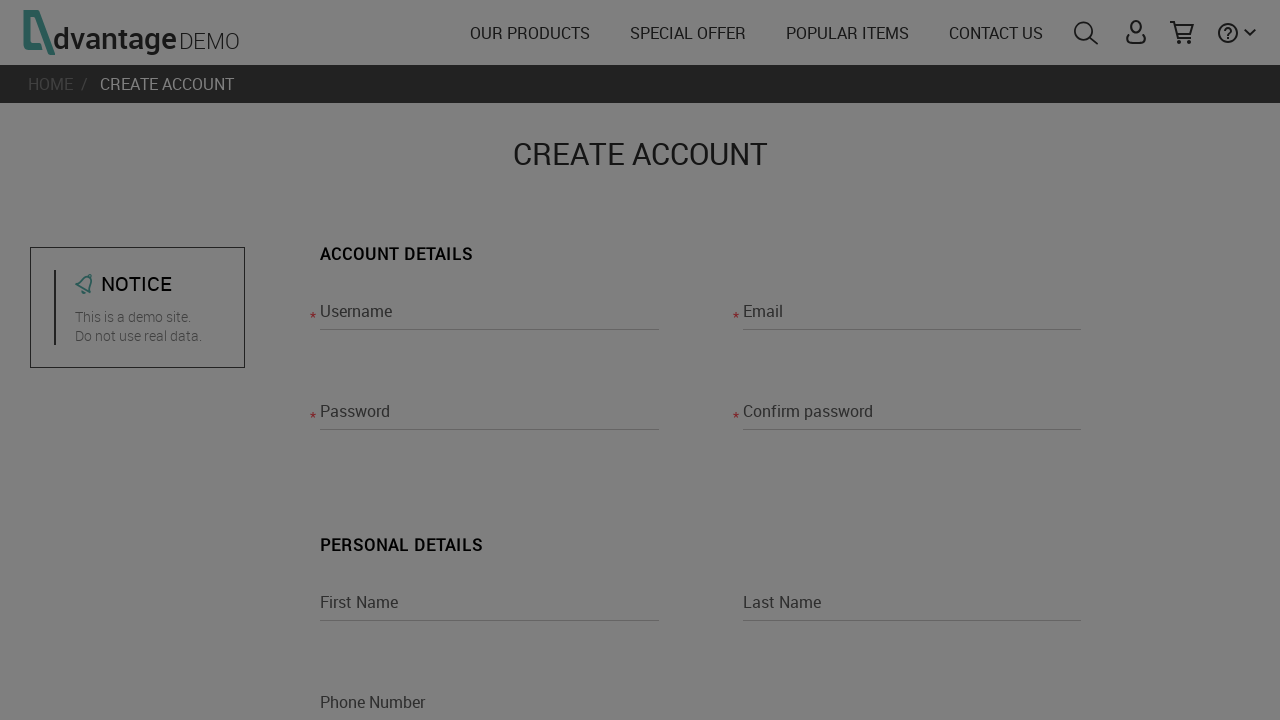

Verified registration page loaded by waiting for URL containing '/register'
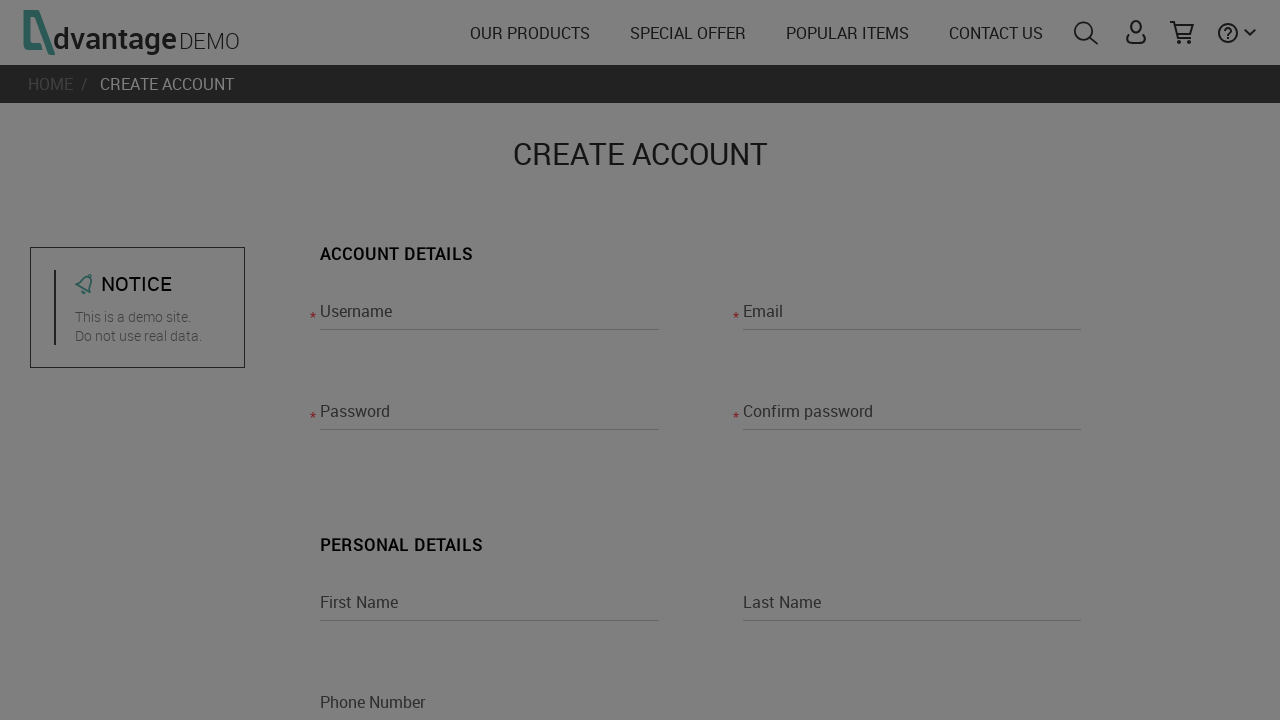

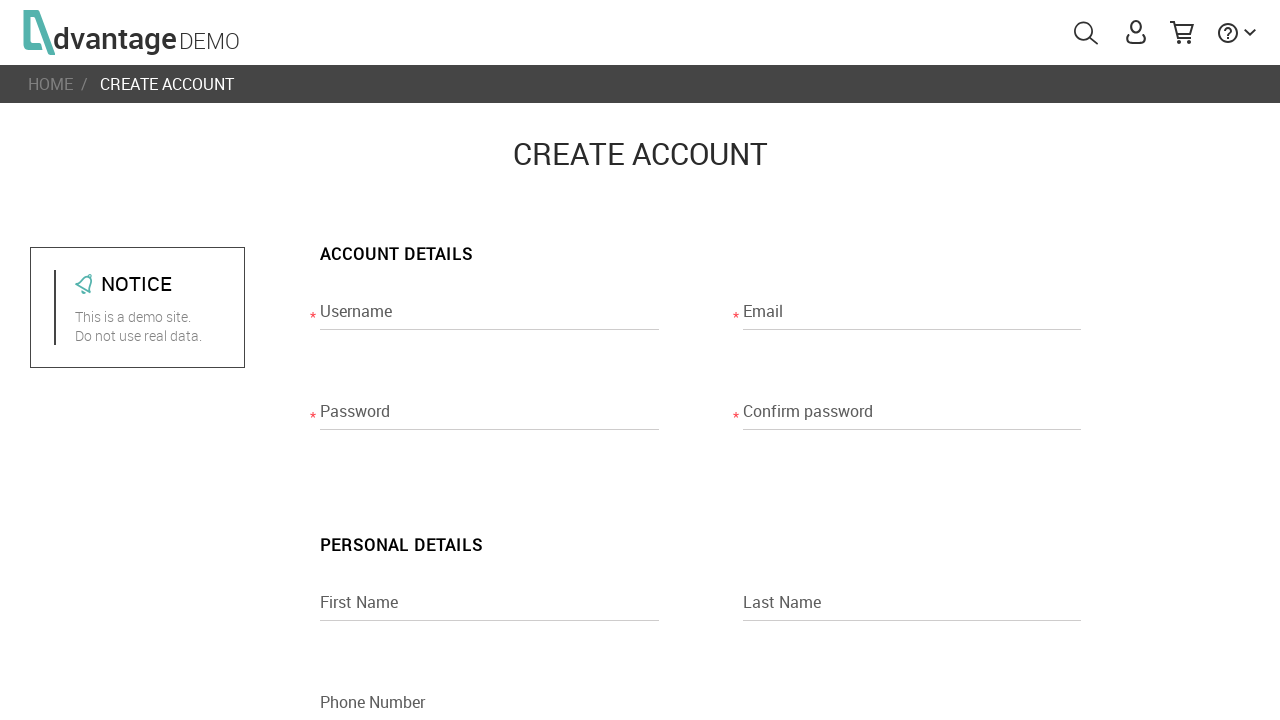